Tests that a form element is present and displayed on the page

Starting URL: https://carros-crud.vercel.app/

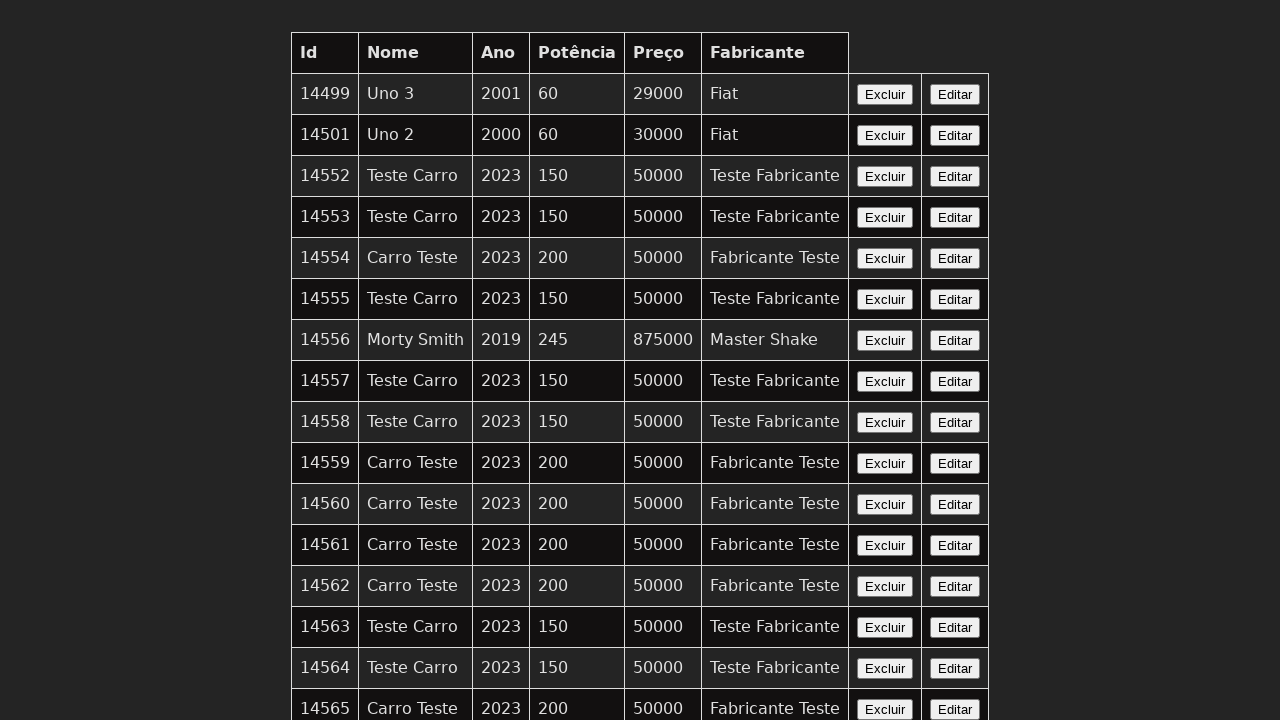

Navigated to https://carros-crud.vercel.app/
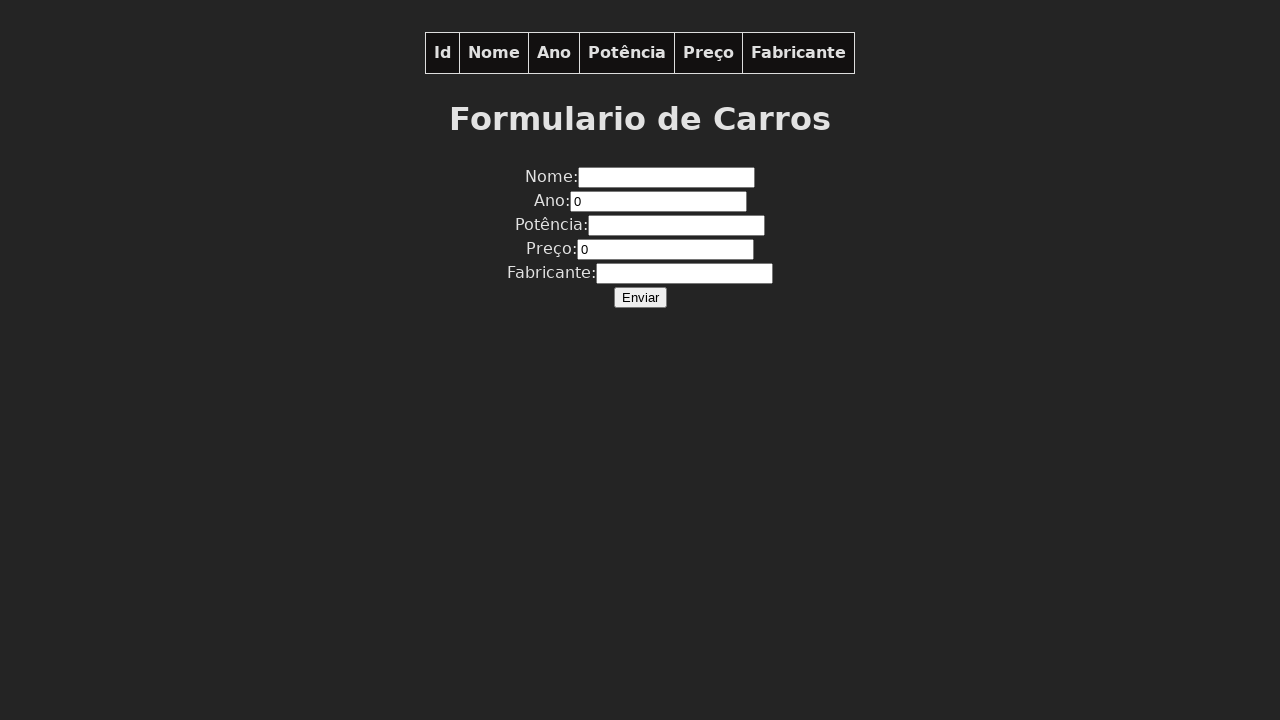

Located form element on the page
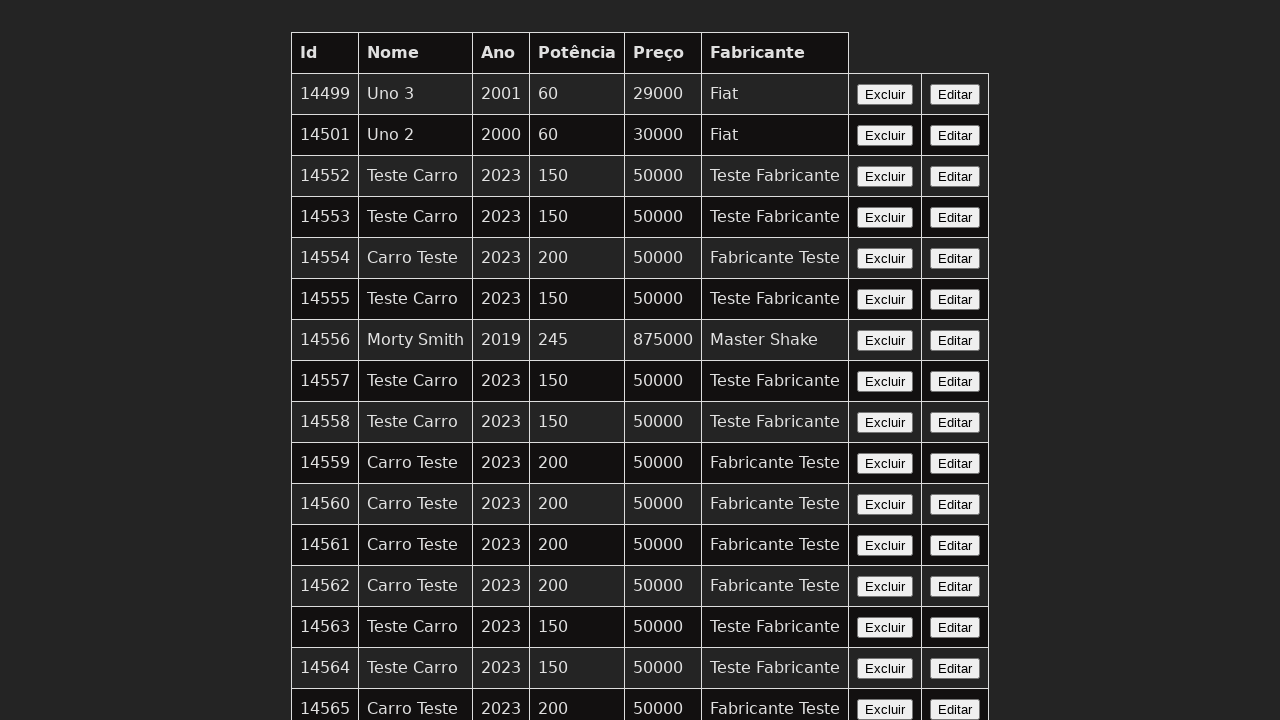

Asserted that form element is visible
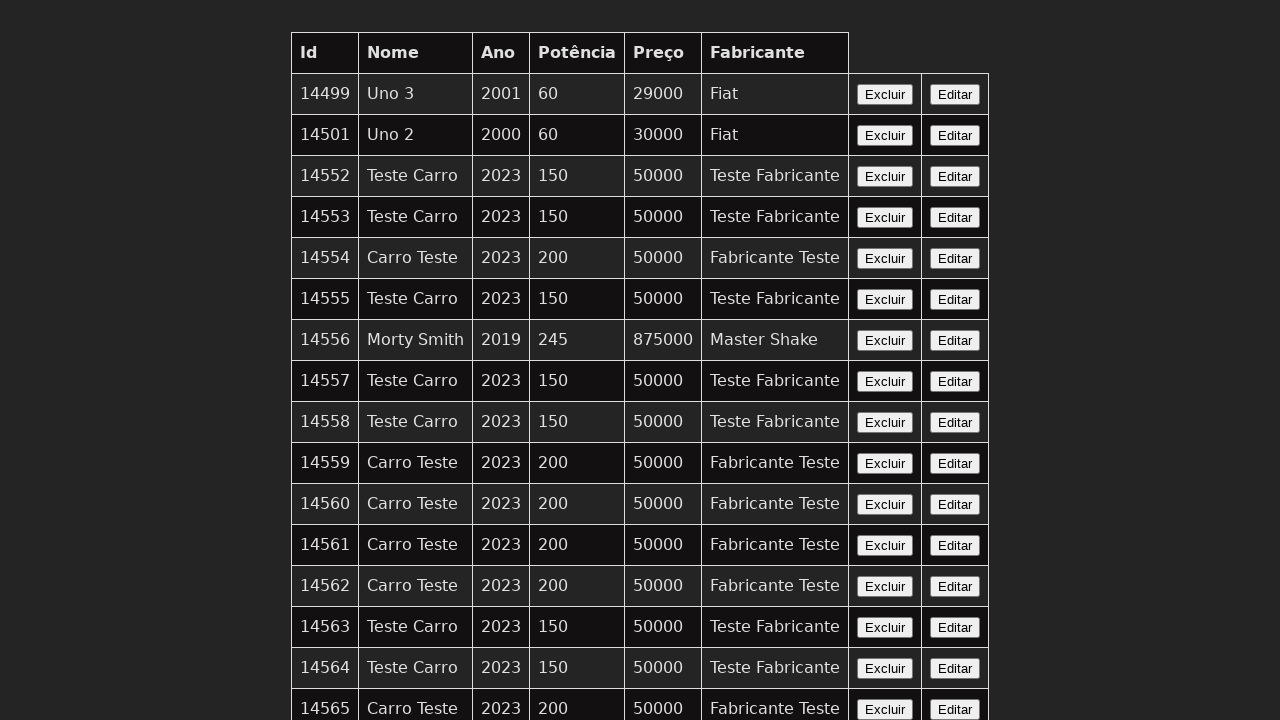

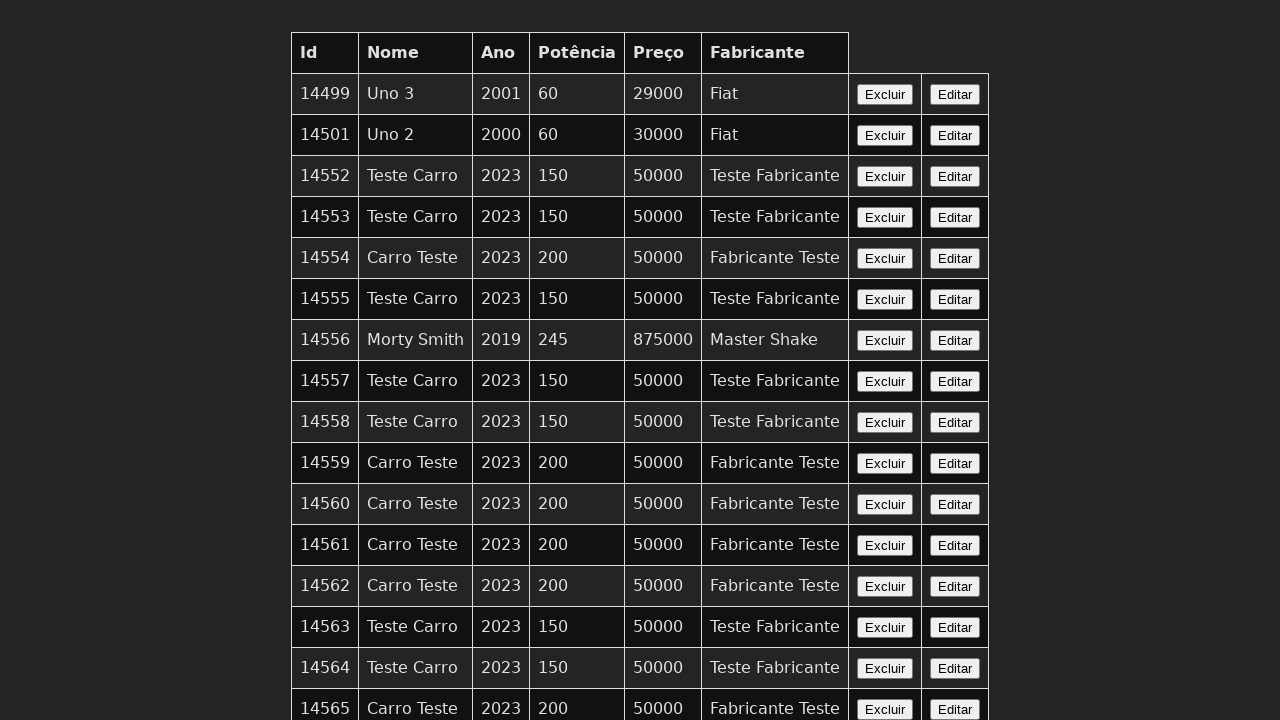